Launches the Rolls-Royce Motor Cars website and maximizes the browser window

Starting URL: https://www.rolls-roycemotorcars.com/

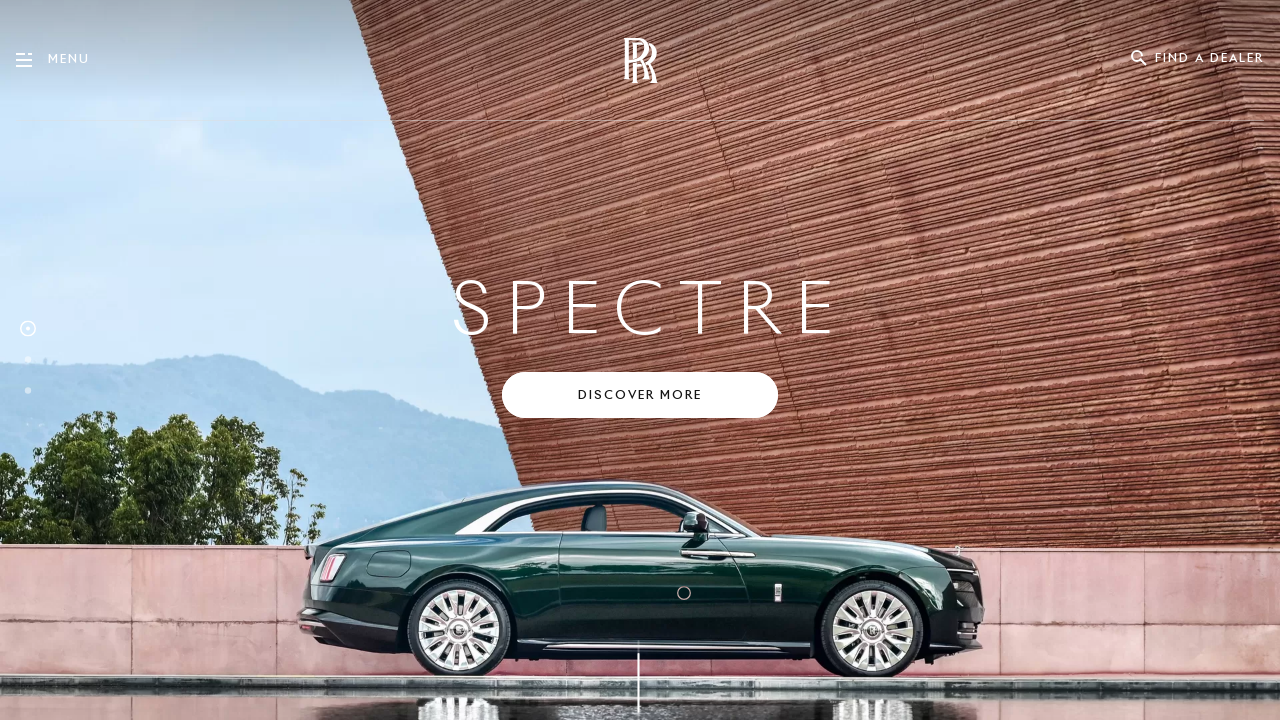

Set viewport size to 1920x1080 to maximize browser window
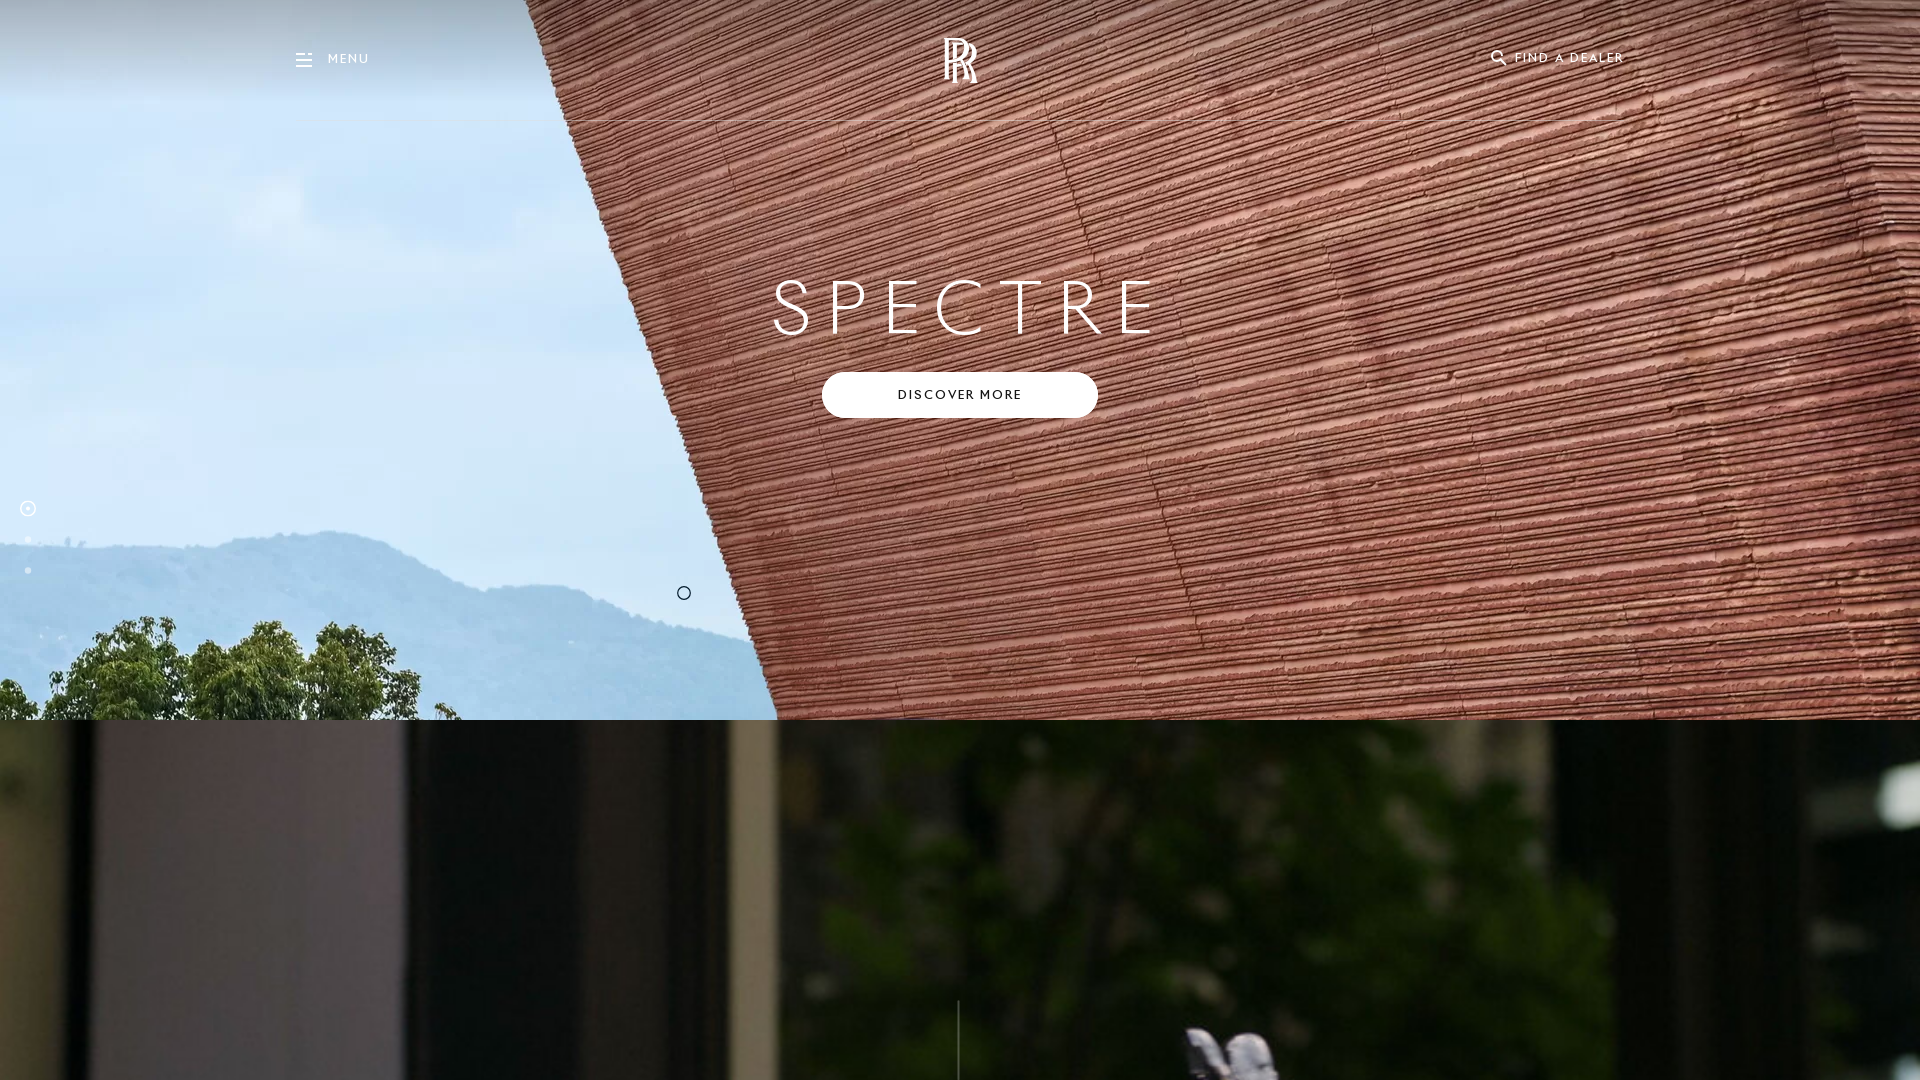

Rolls-Royce Motor Cars website loaded (domcontentloaded)
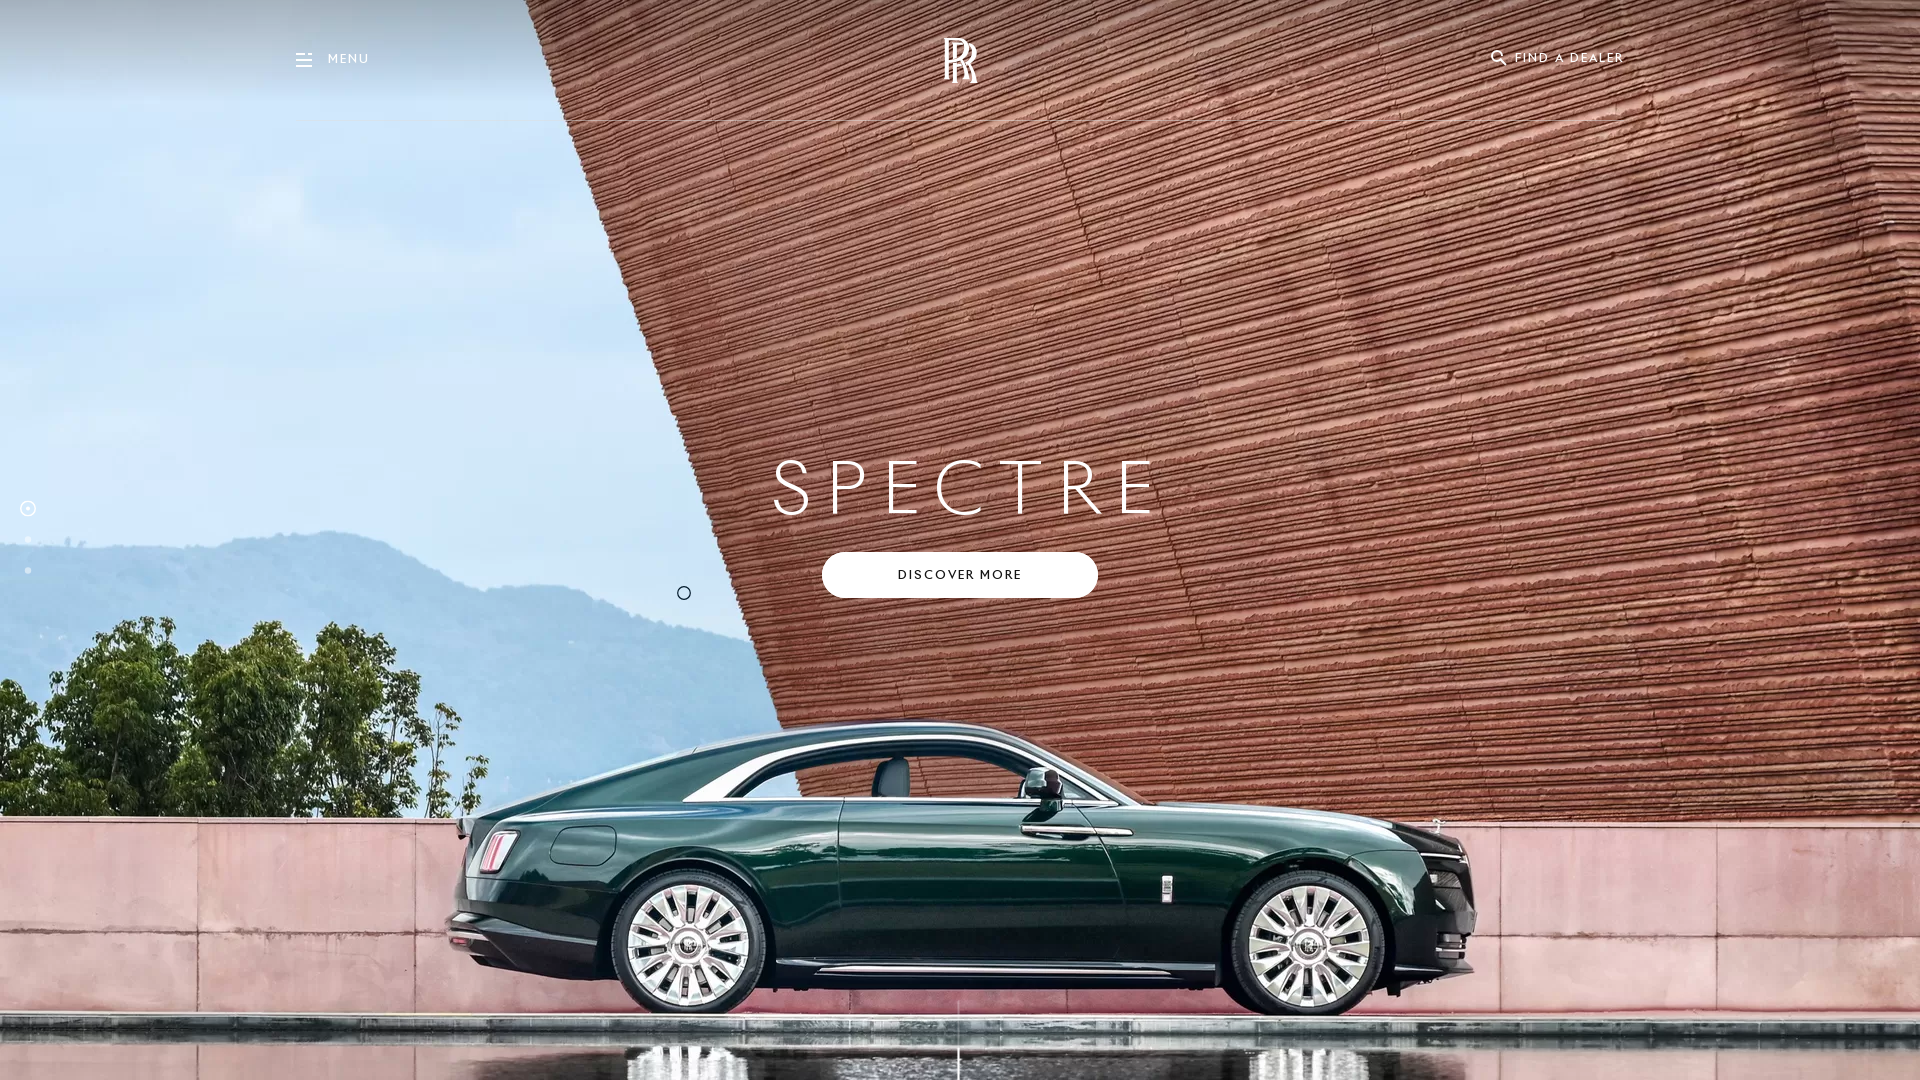

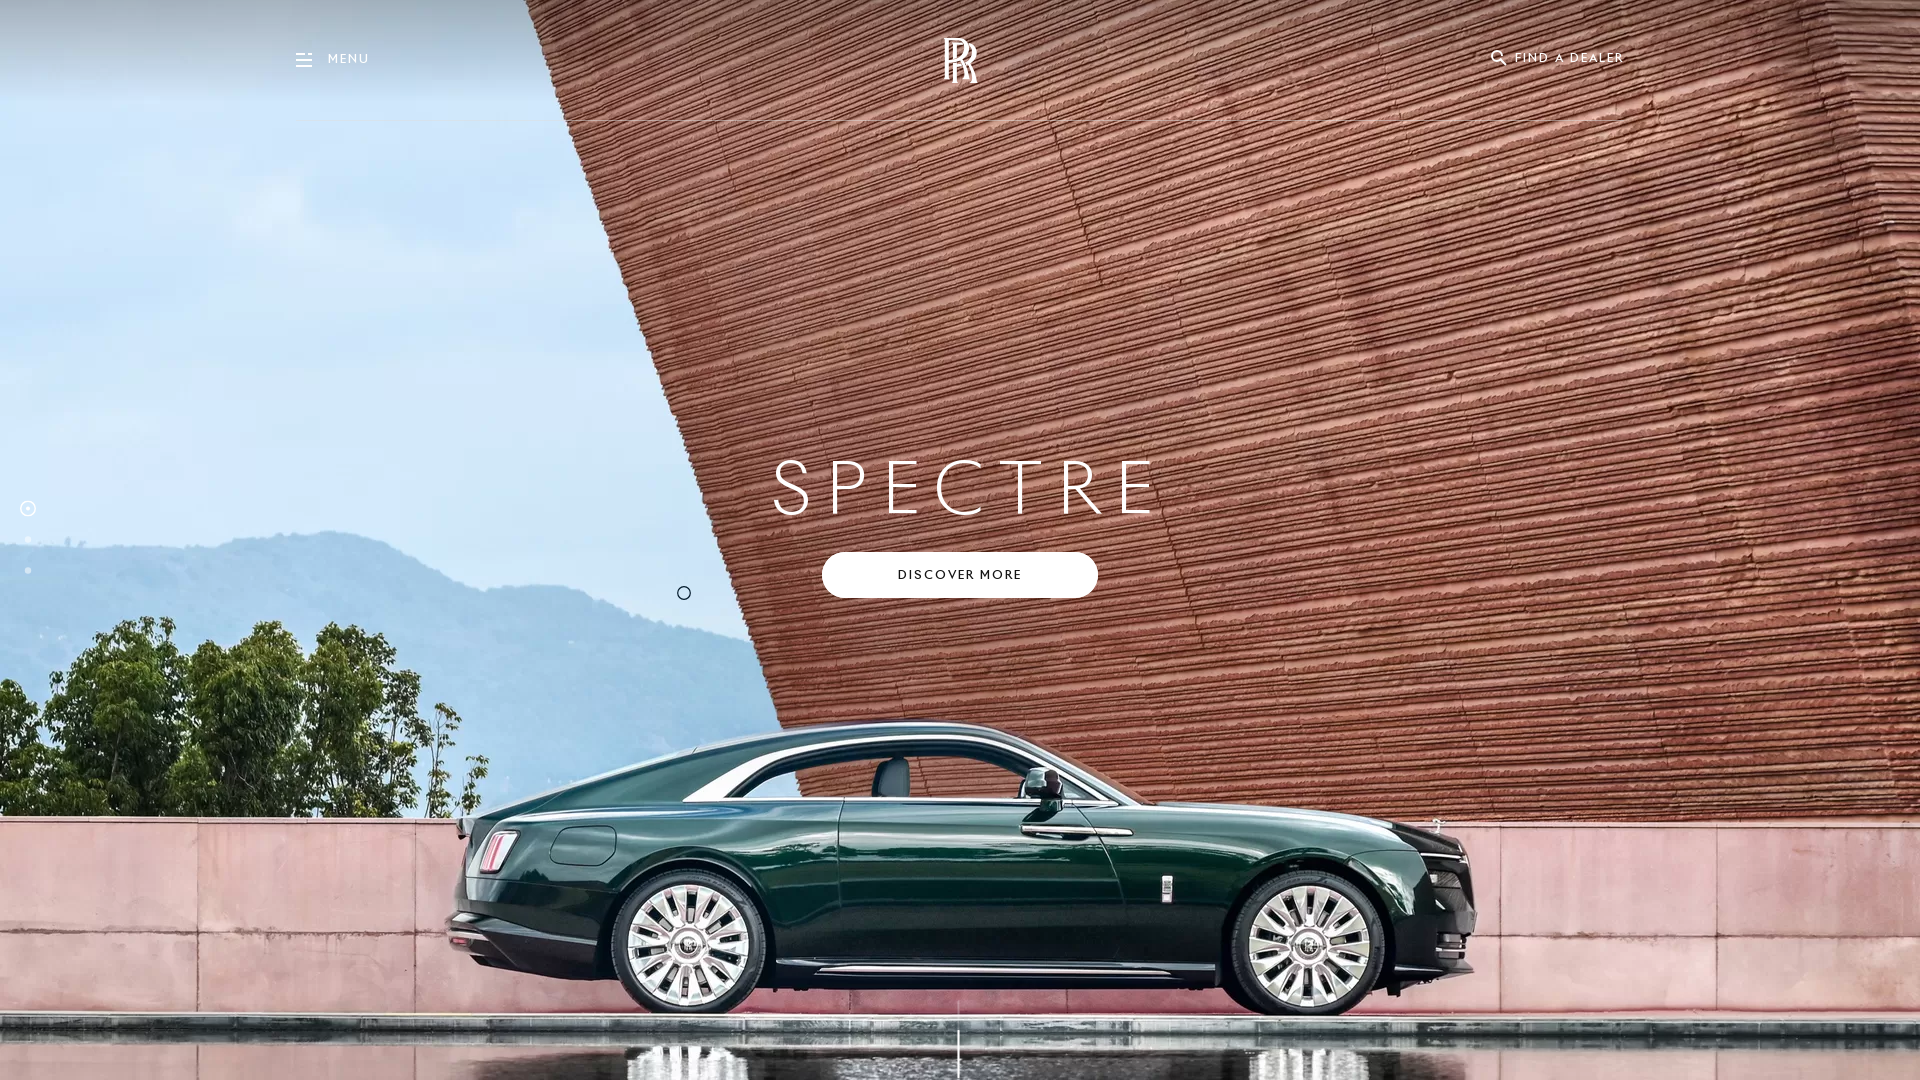